Selects departure city and destination city from dropdowns, then clicks the search button to find flights

Starting URL: https://blazedemo.com/index.php

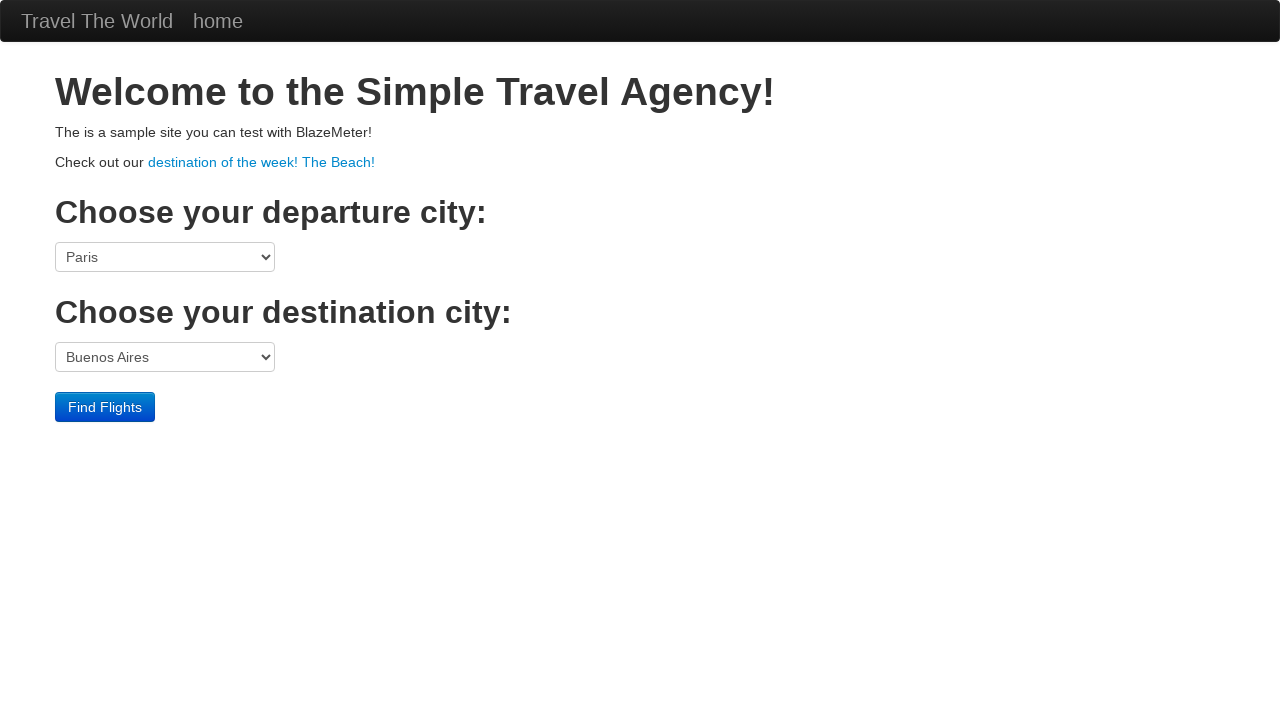

Selected departure city (Portland) from dropdown on select[name='fromPort']
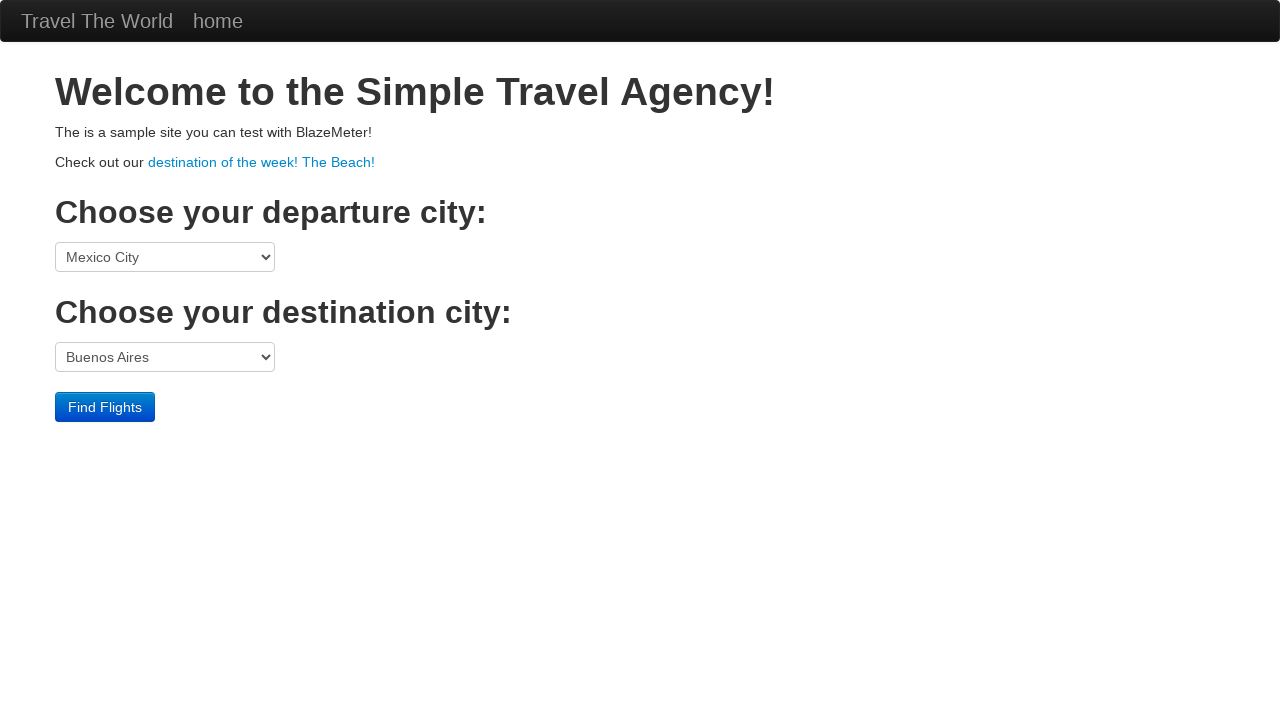

Selected destination city (Dublin) from dropdown on select[name='toPort']
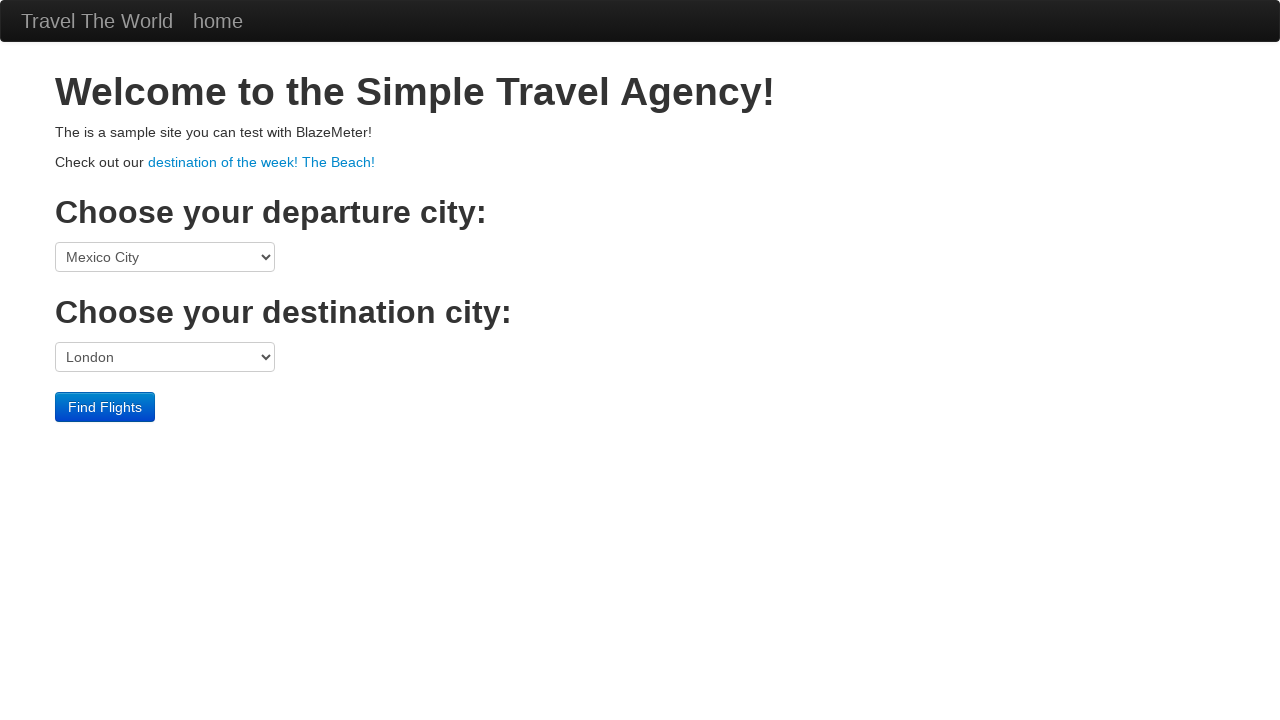

Clicked Find Flights button to search for available flights at (105, 407) on input[type='submit']
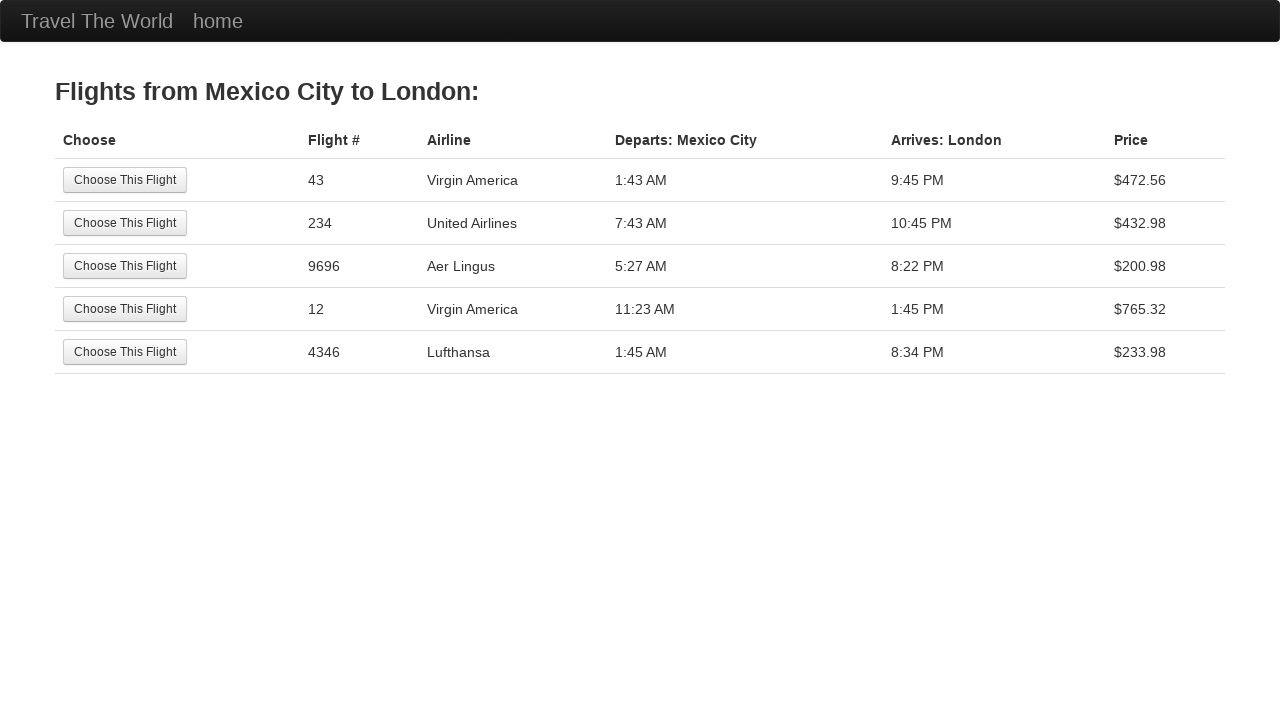

Flight search results page loaded
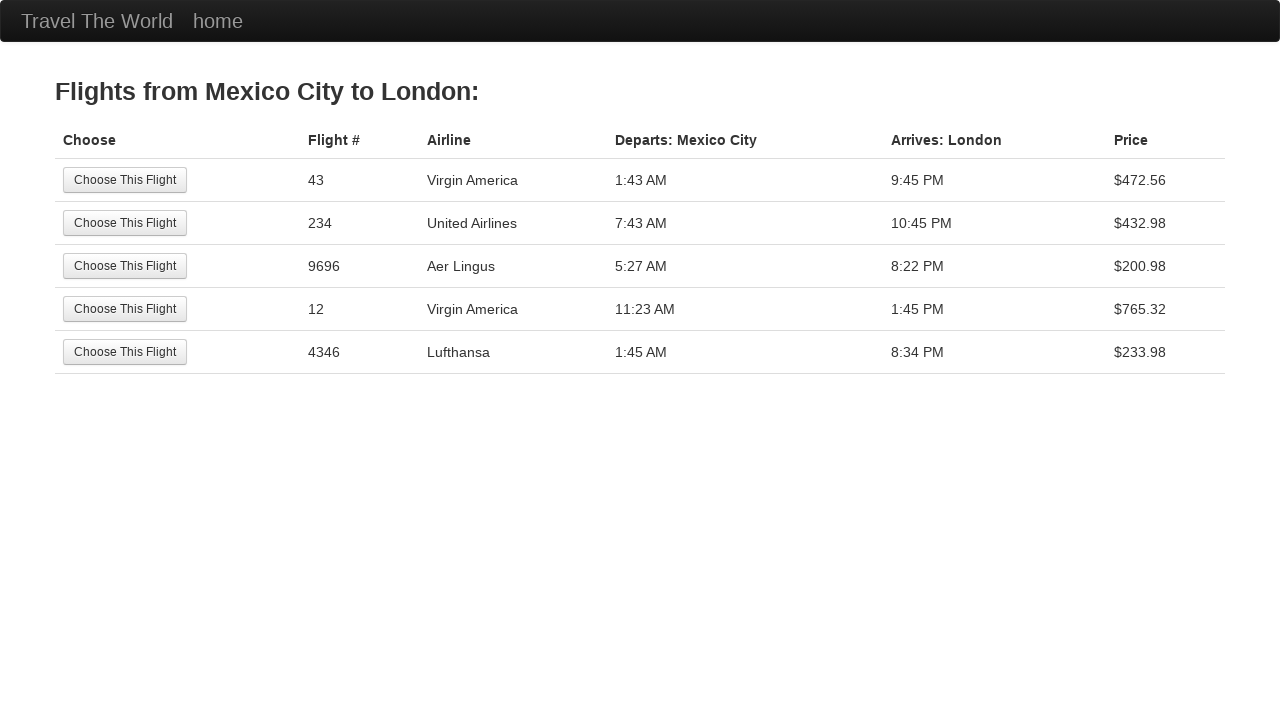

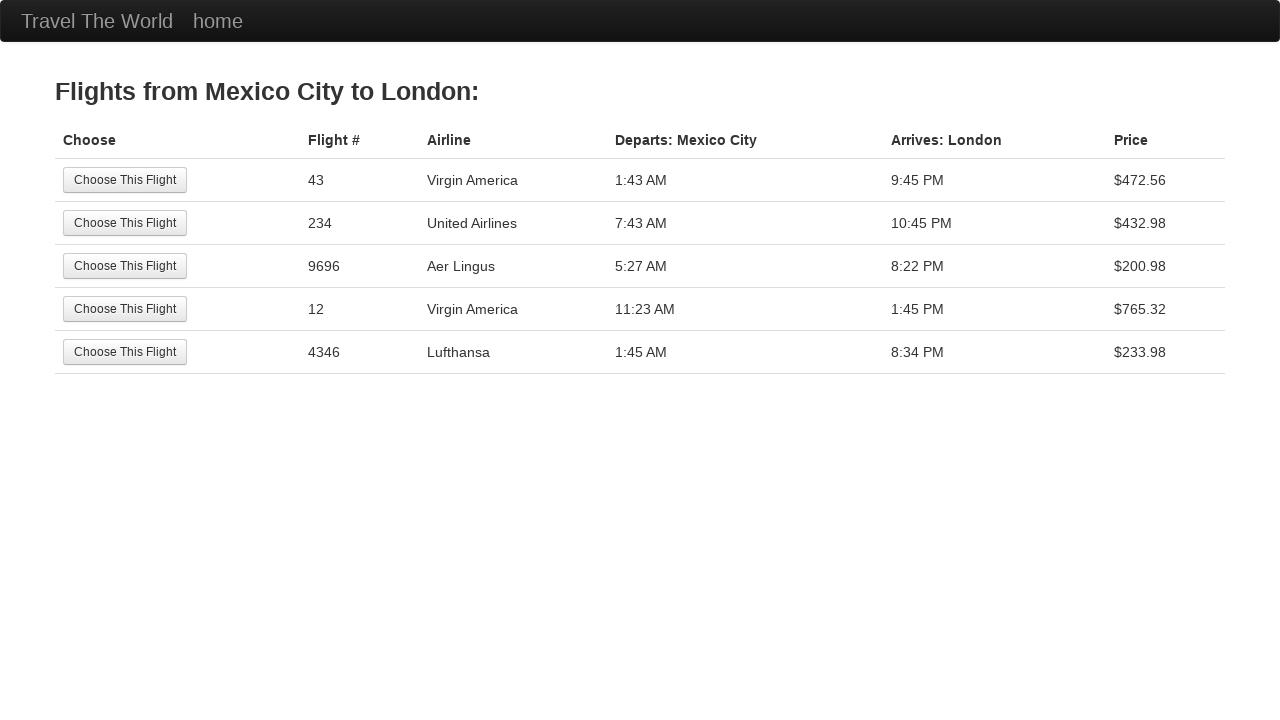